Tests a registration form by filling in first name, last name, and email fields, submitting the form, and verifying the success message is displayed.

Starting URL: http://suninjuly.github.io/registration1.html

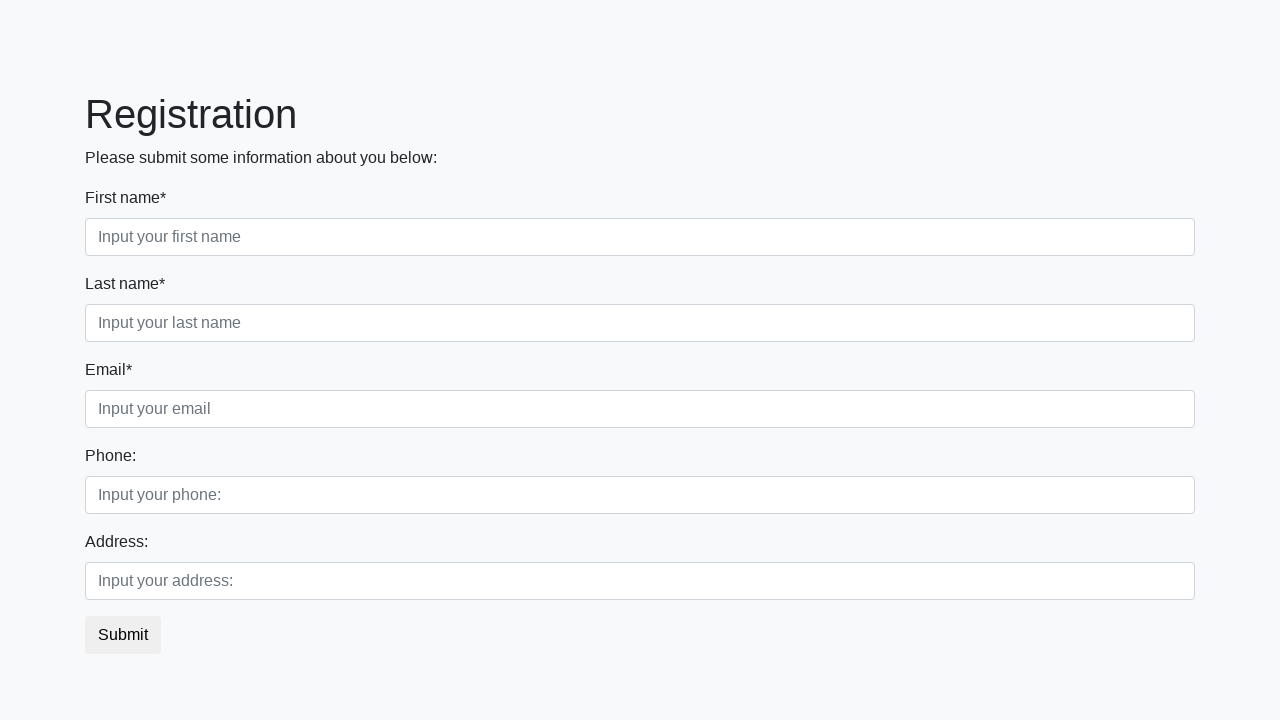

Filled first name field with 'Ivan' on div.first_block div.form-group:nth-child(1) input
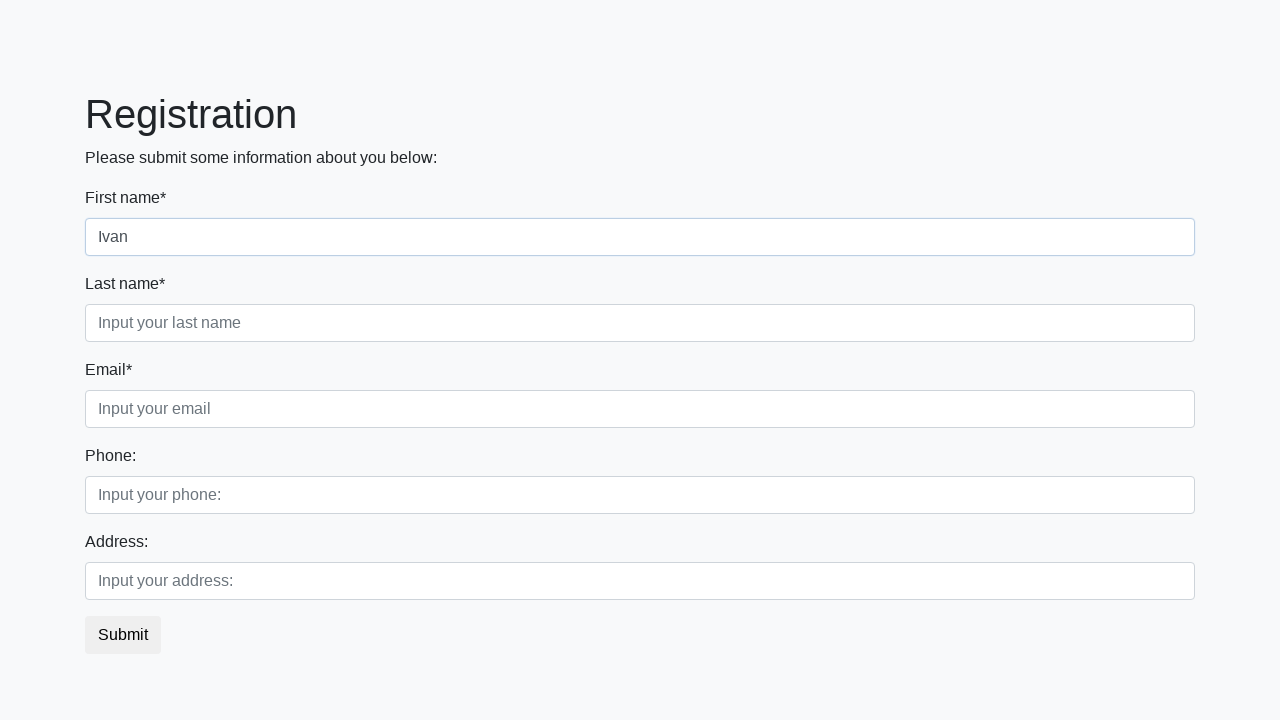

Filled last name field with 'Petrov' on div.first_block div.second_class input
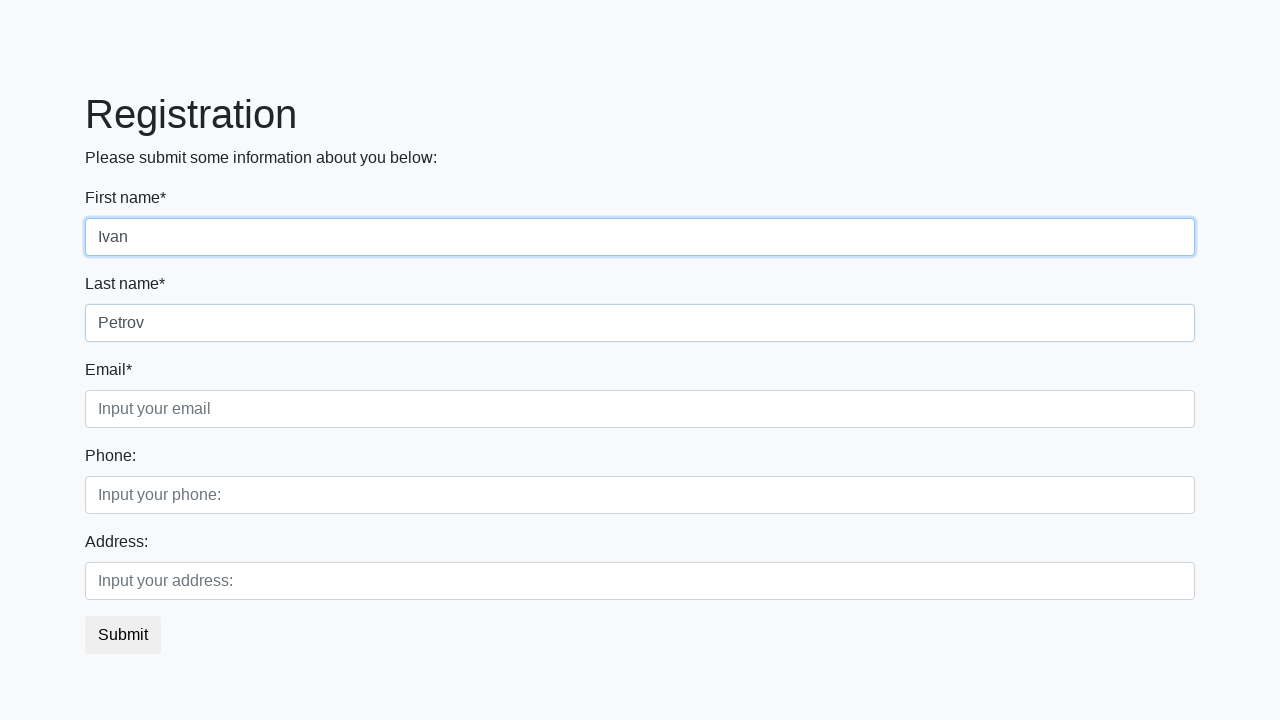

Filled email field with 'mail@th' on div.first_block div.third_class input
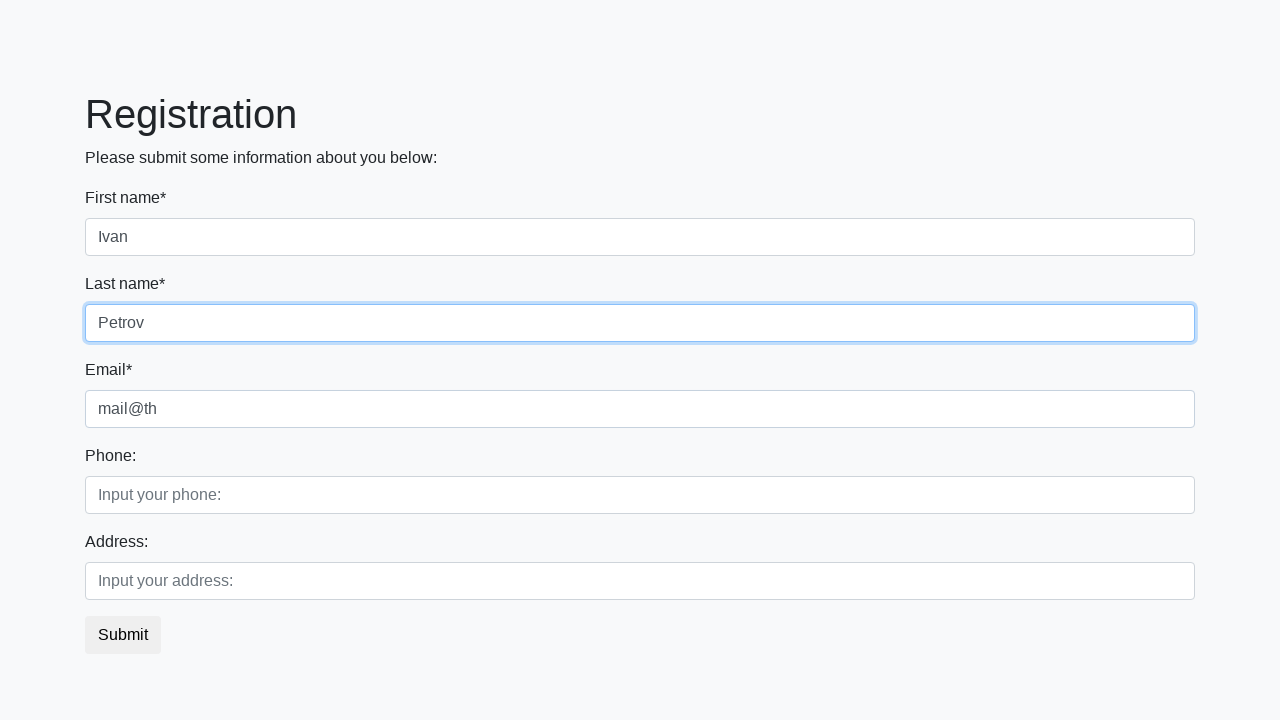

Clicked submit button to register at (123, 635) on button.btn
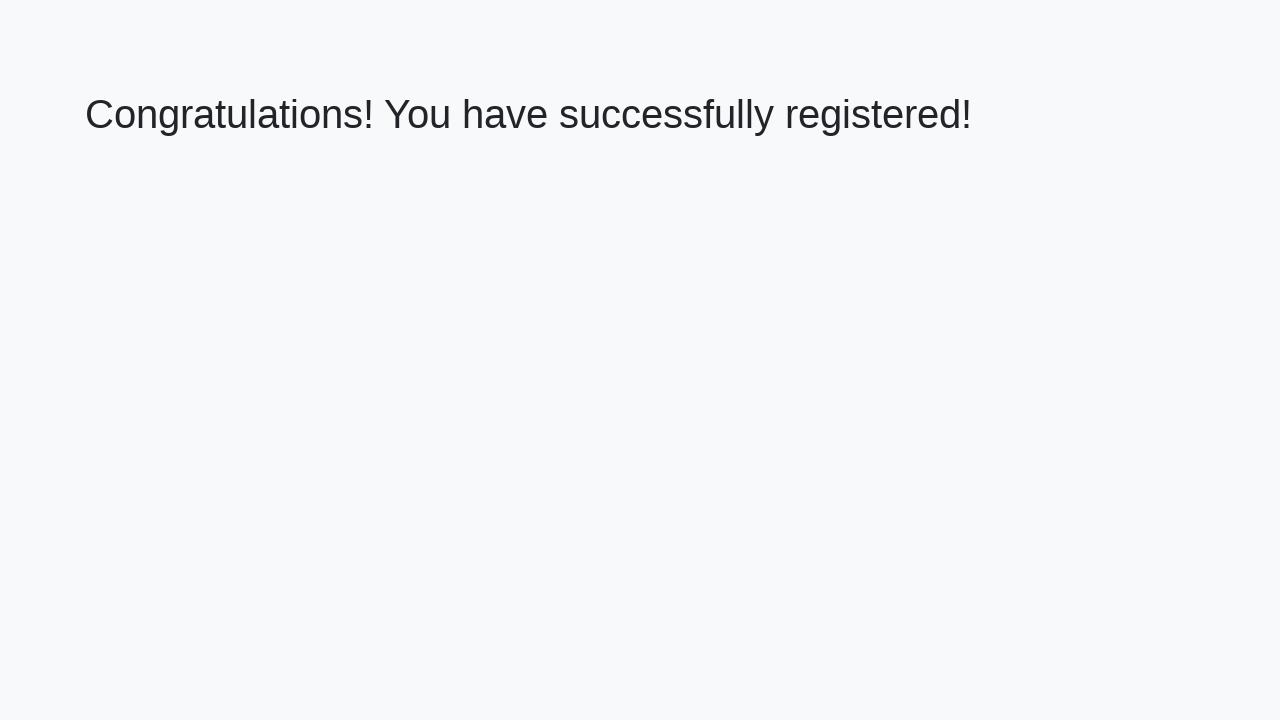

Success message heading loaded
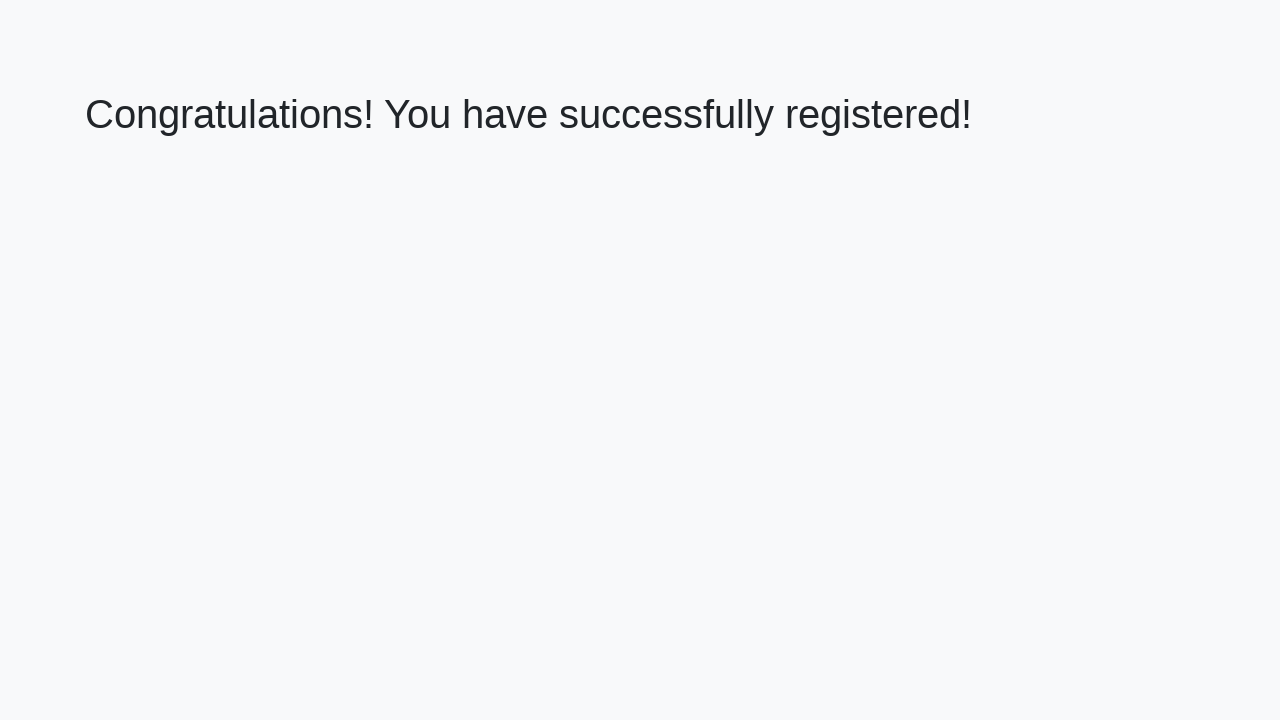

Retrieved success message text
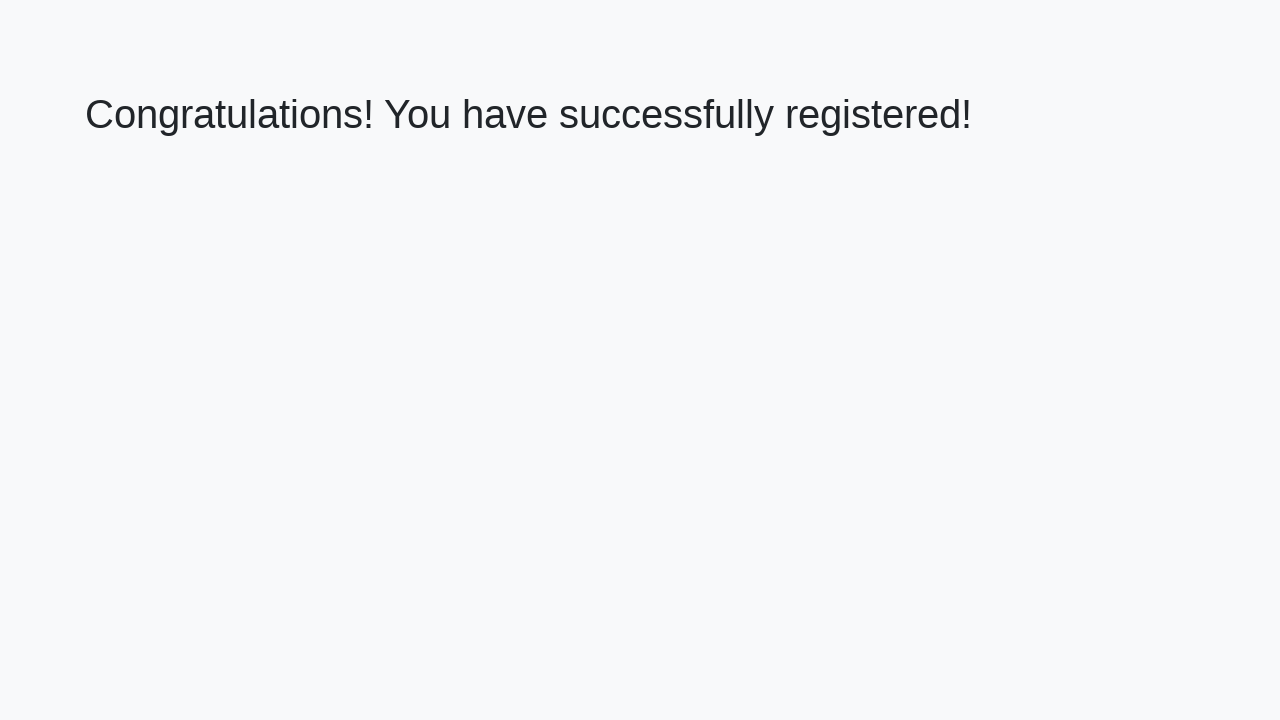

Verified success message: 'Congratulations! You have successfully registered!'
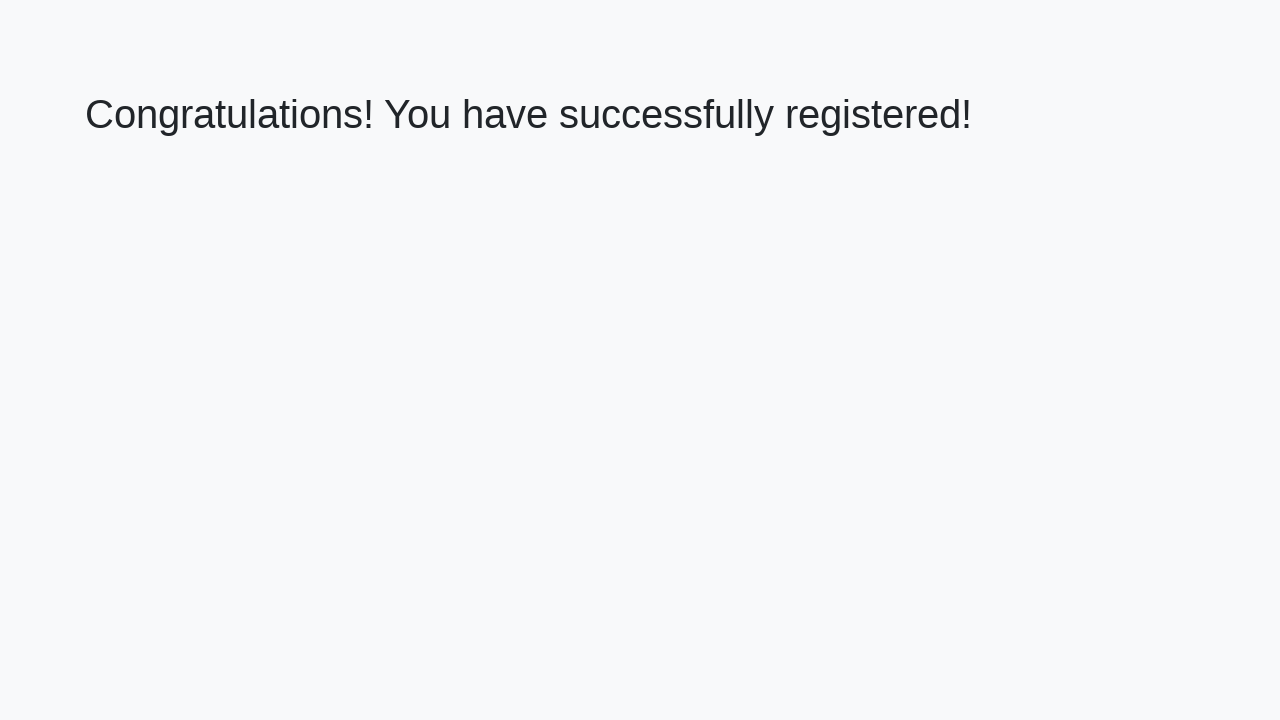

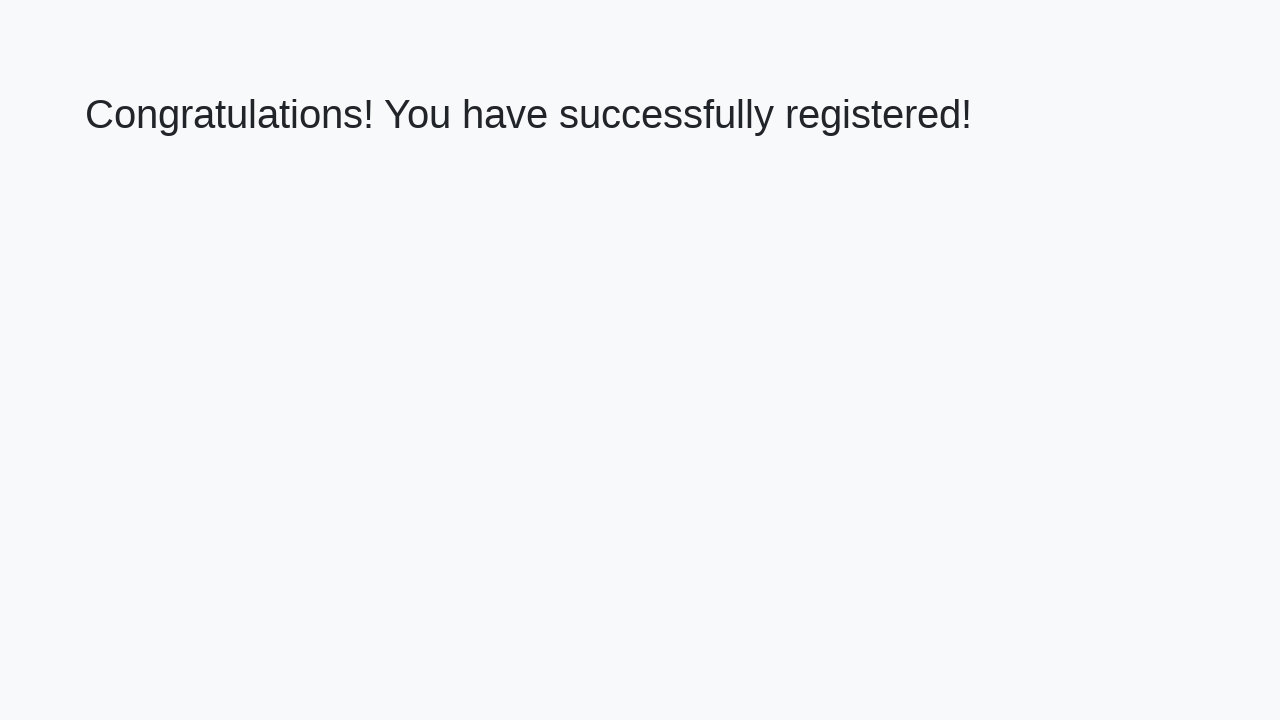